Navigates to the wldlght.com website and verifies the page loads successfully

Starting URL: https://wldlght.com/

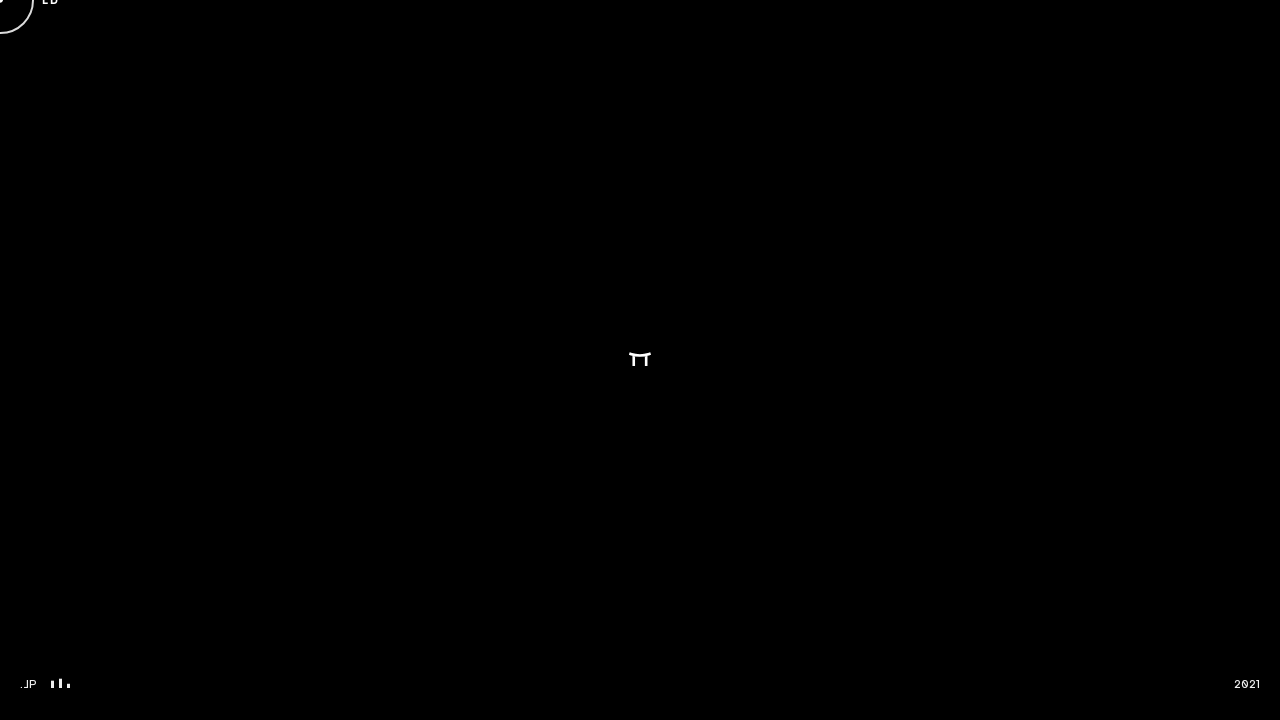

Waited for page to reach networkidle state
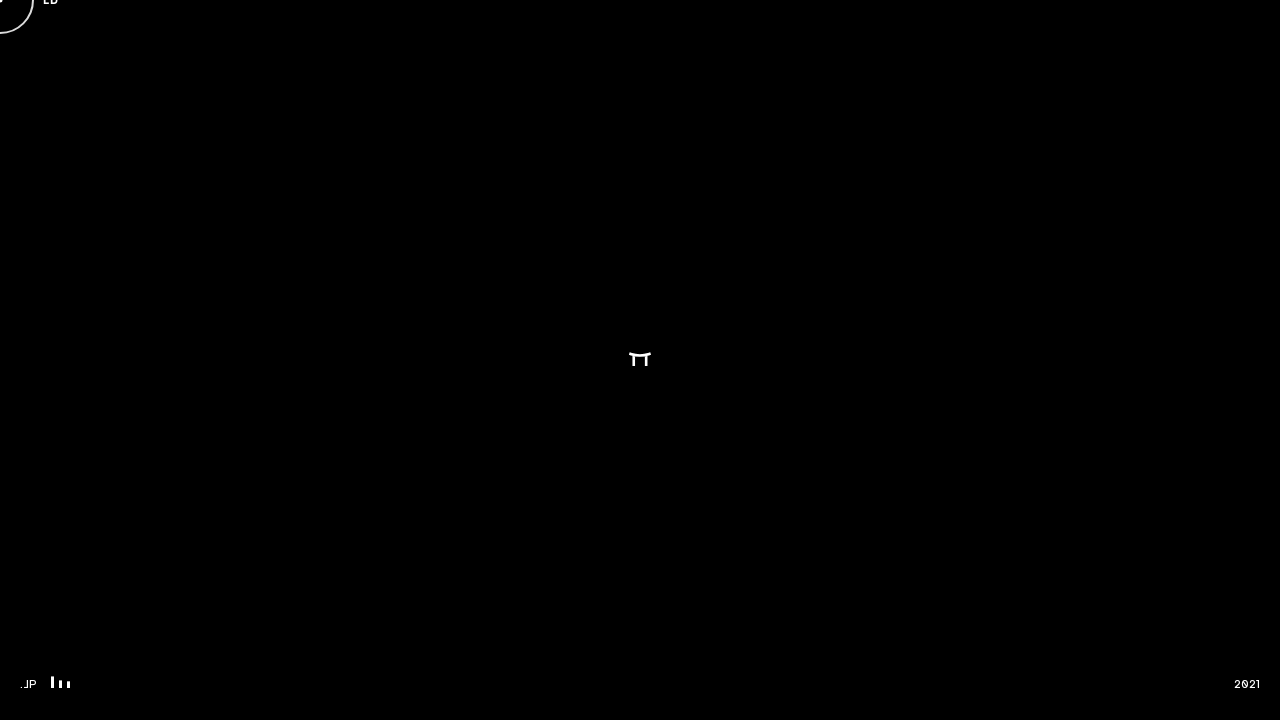

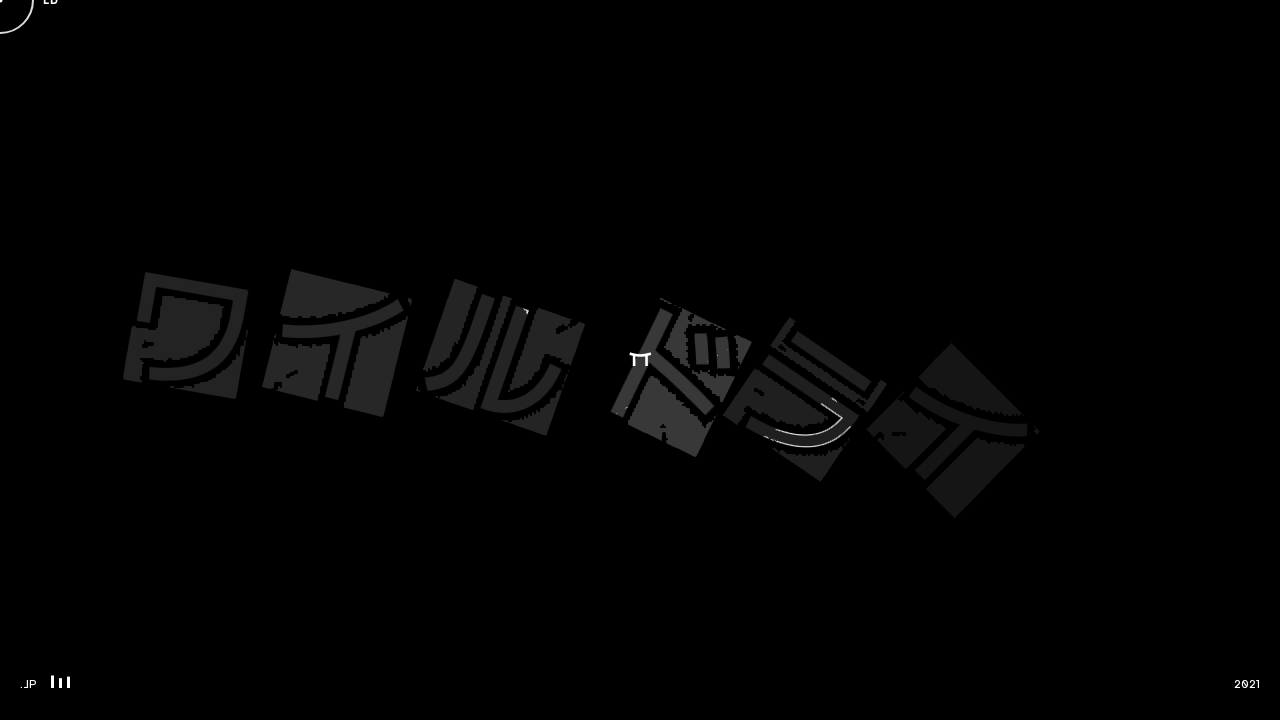